Tests a page with delayed element visibility by waiting for a verify button to become clickable, clicking it, and verifying a success message appears.

Starting URL: http://suninjuly.github.io/wait2.html

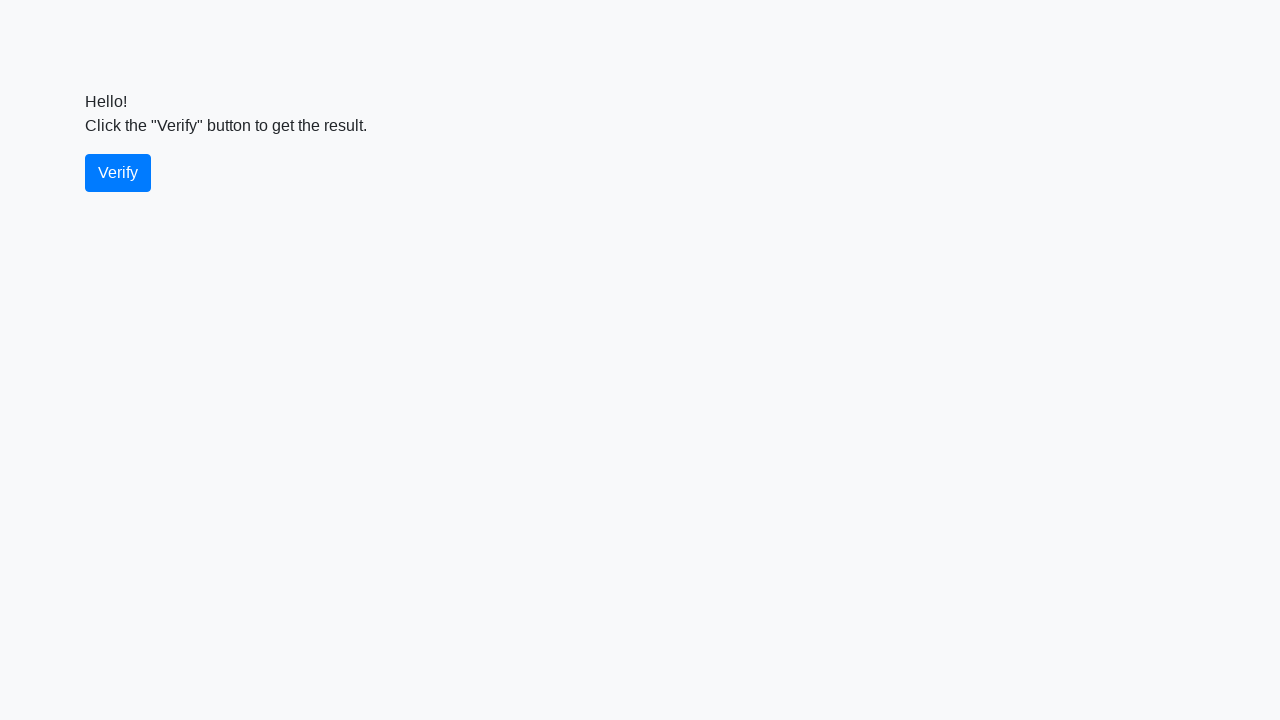

Waited for verify button to become visible
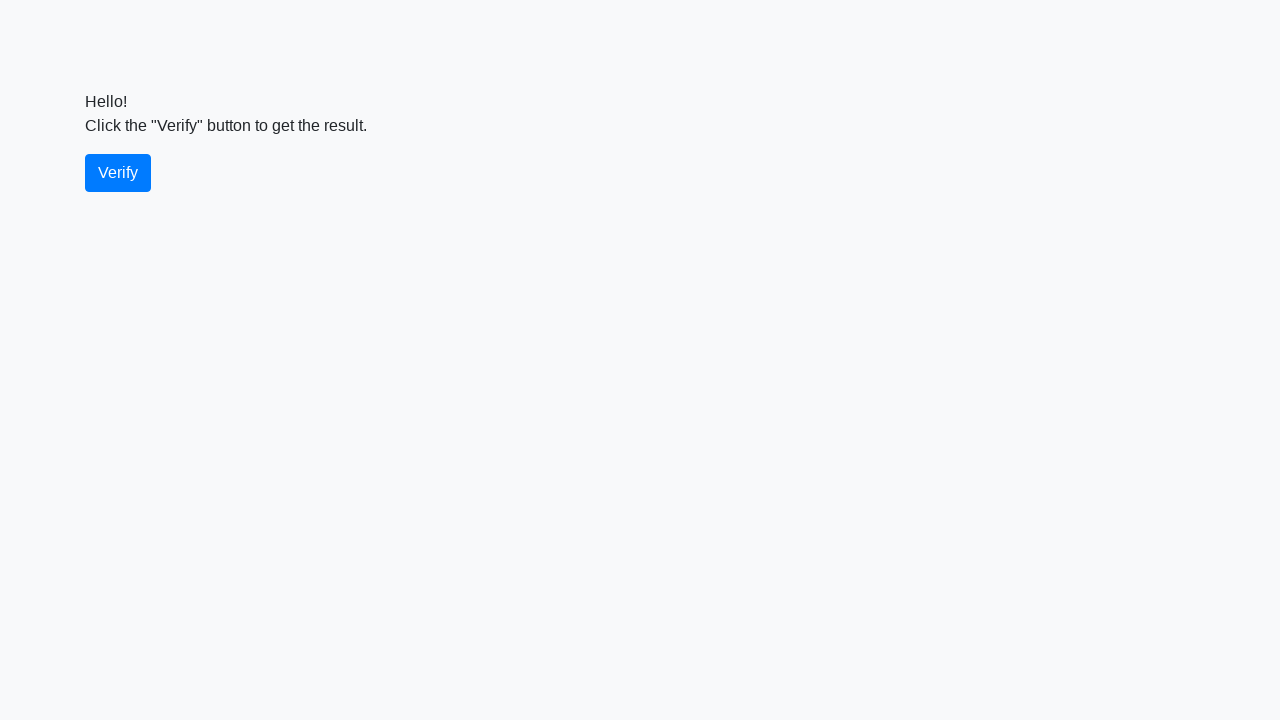

Clicked the verify button at (118, 173) on #verify
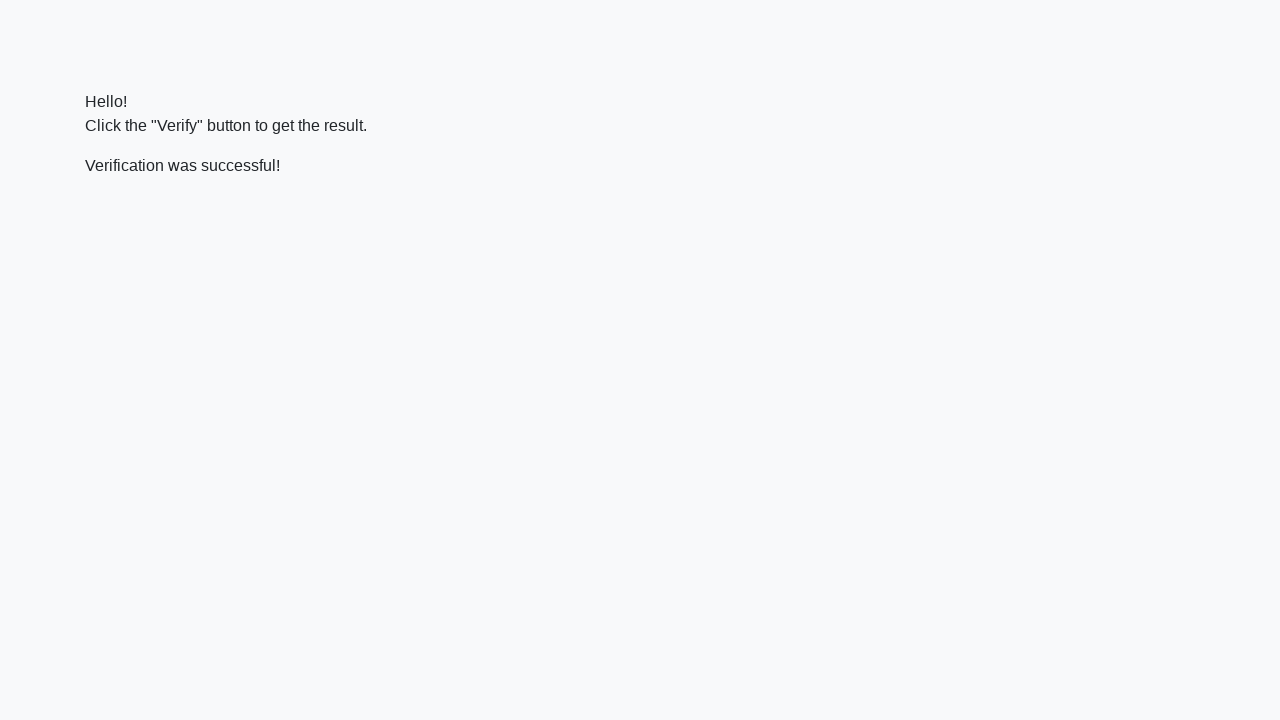

Waited for success message to appear
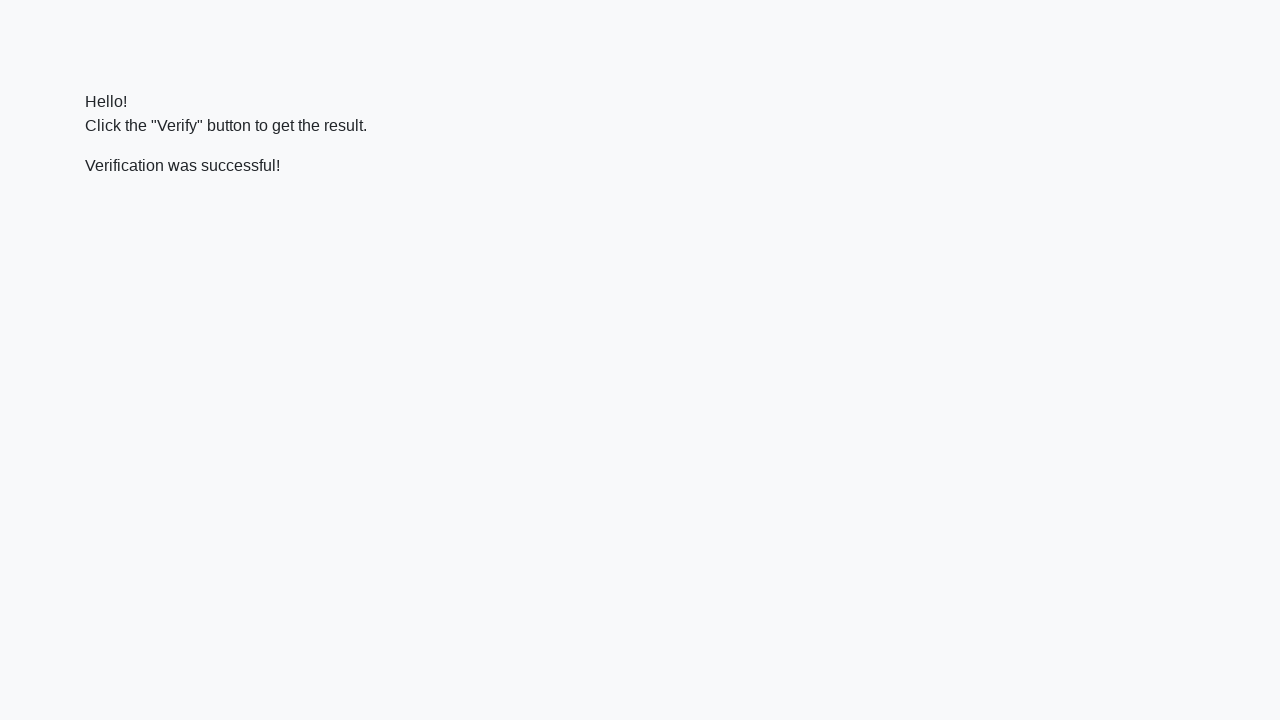

Verified success message contains 'successful'
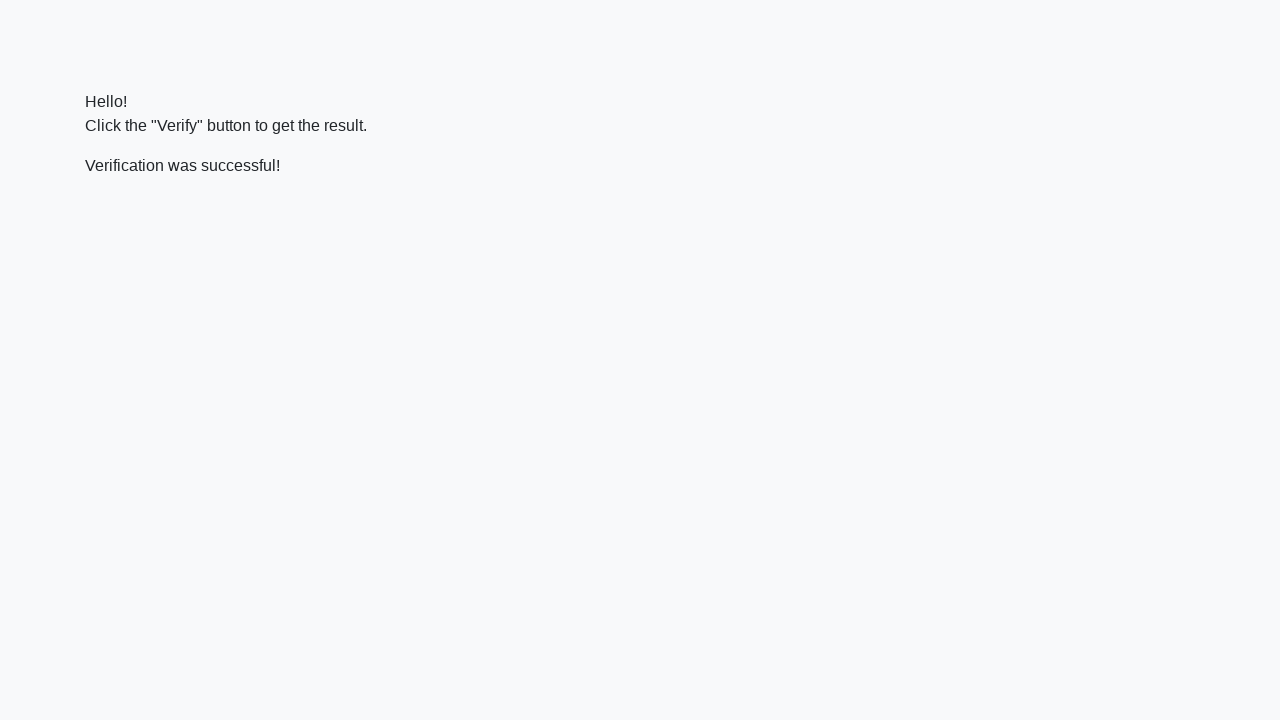

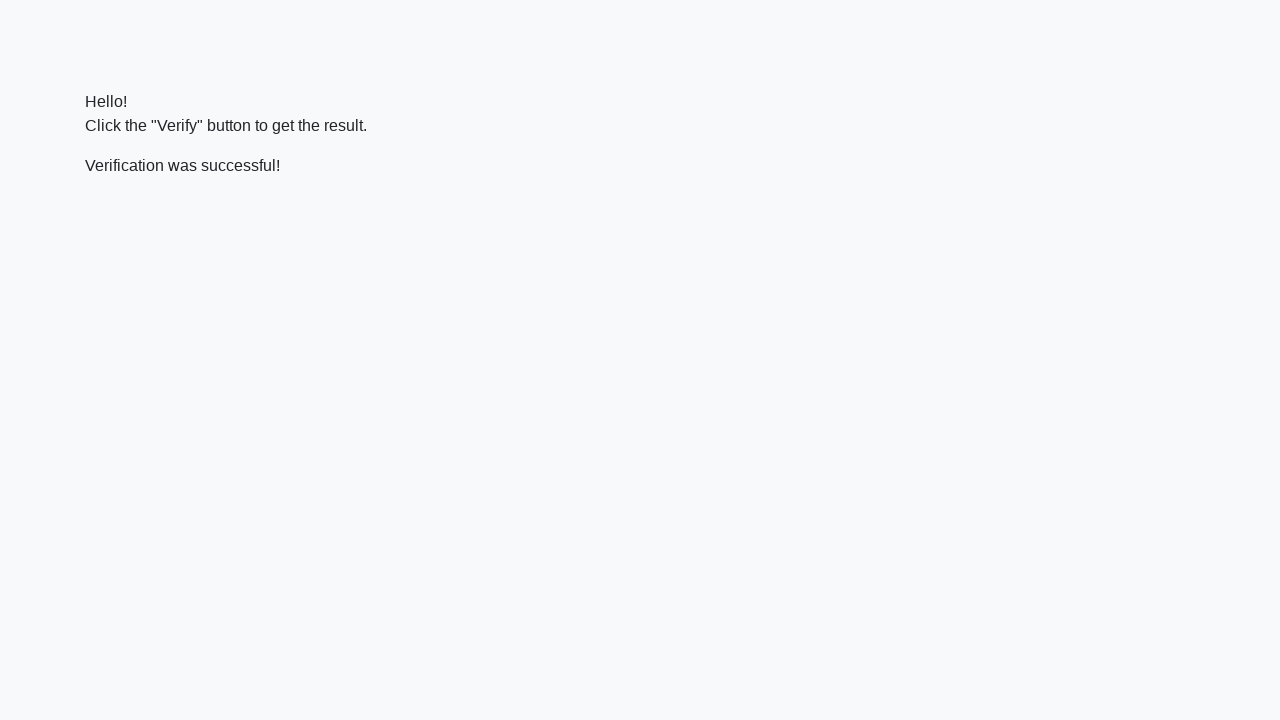